Tests marking individual todo items as complete by clicking their toggle checkboxes.

Starting URL: https://demo.playwright.dev/todomvc

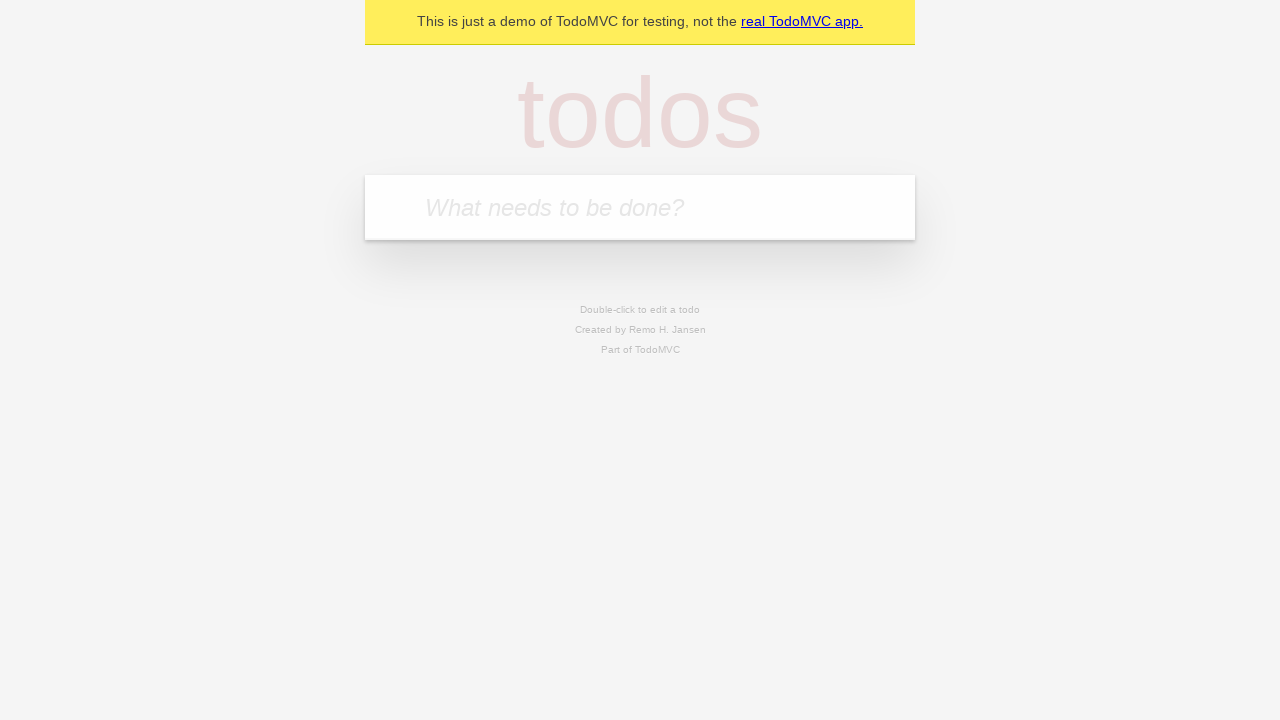

Filled new todo input with 'buy some cheese' on .new-todo
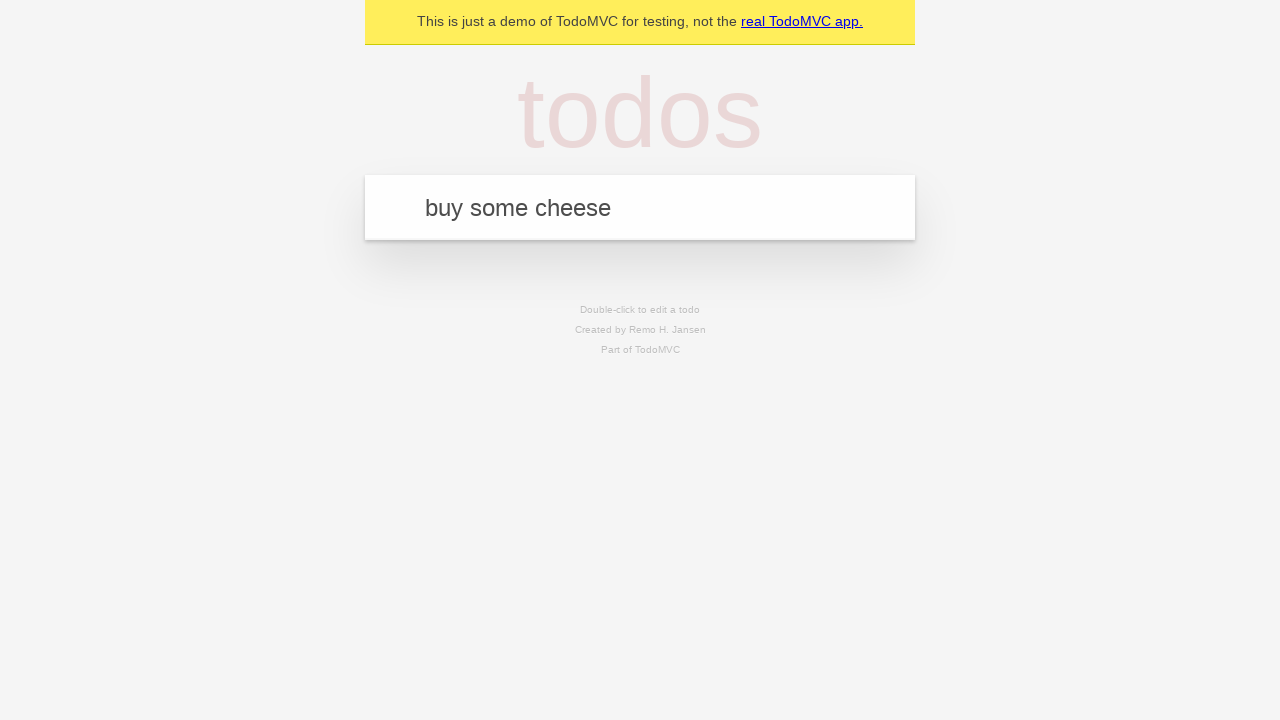

Pressed Enter to create first todo item on .new-todo
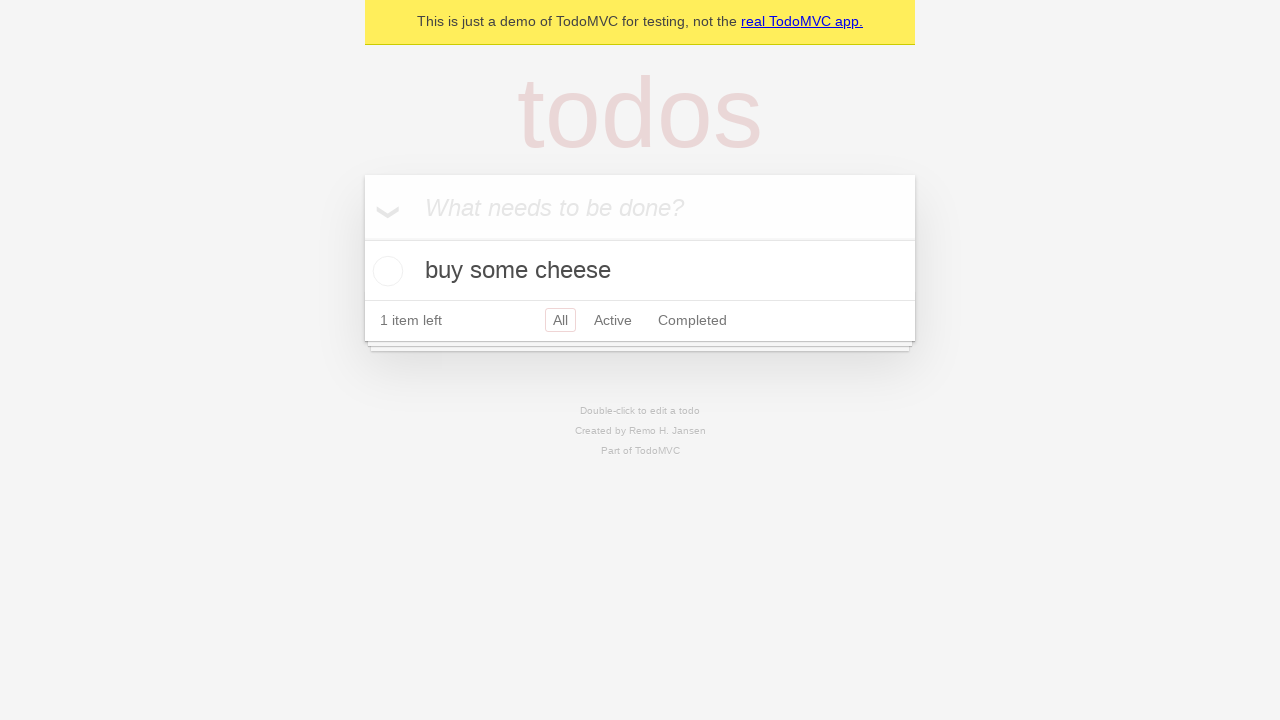

Filled new todo input with 'feed the cat' on .new-todo
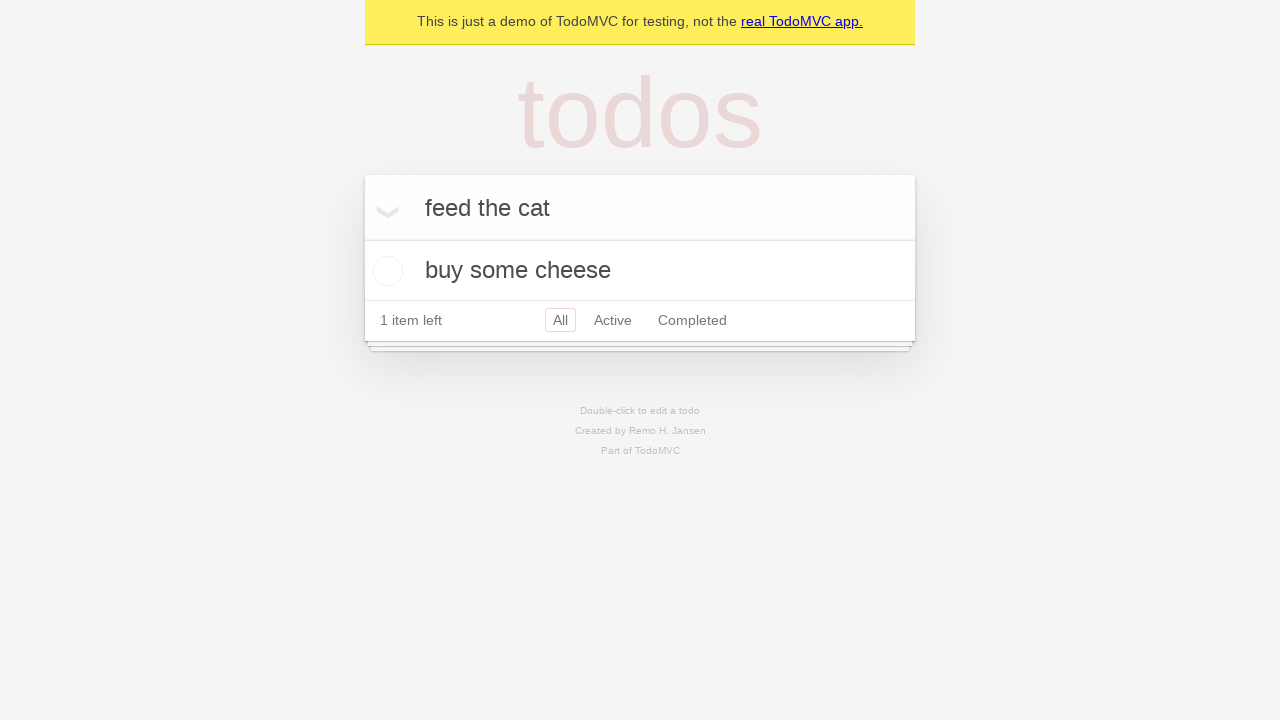

Pressed Enter to create second todo item on .new-todo
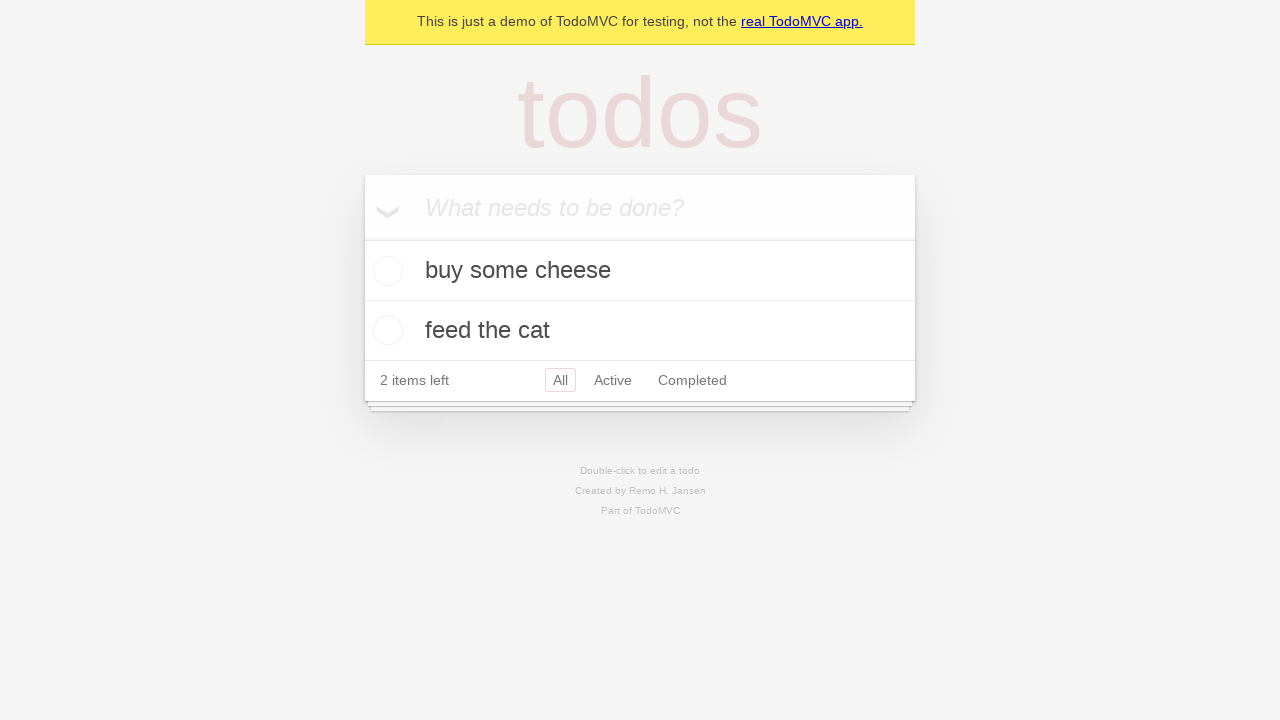

Waited for second todo item to appear in the list
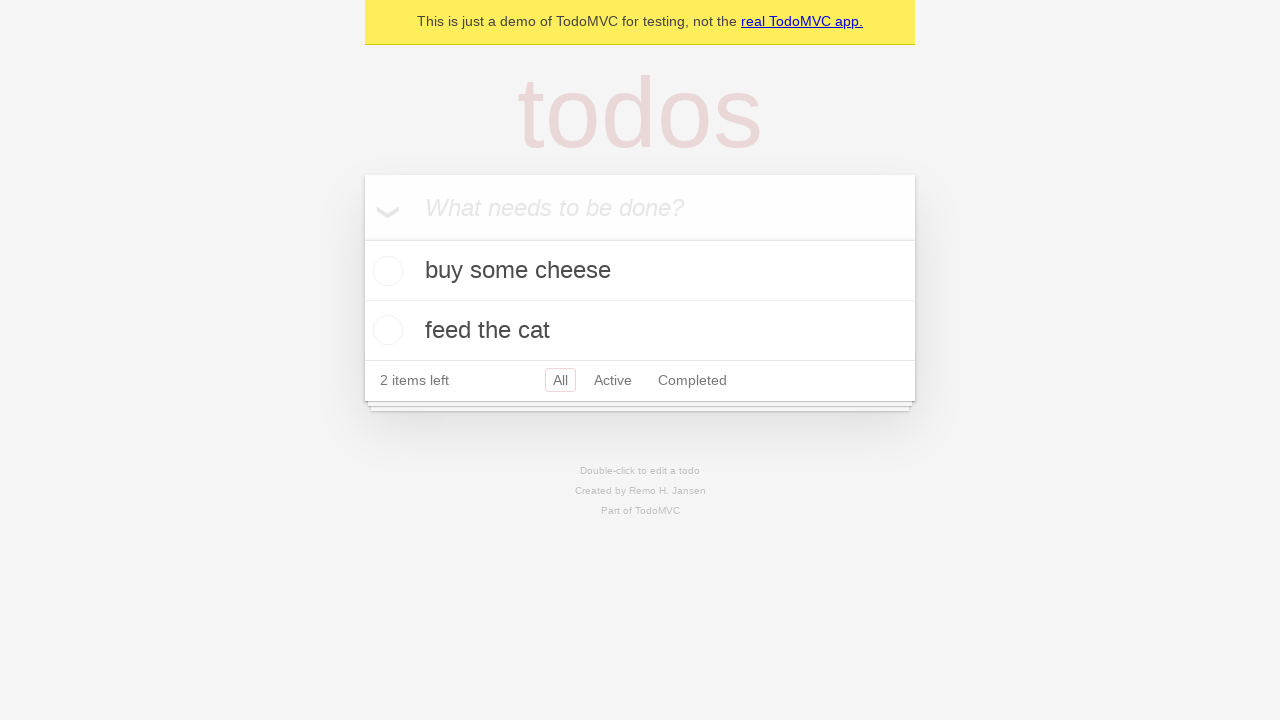

Checked toggle checkbox for first todo item 'buy some cheese' at (385, 271) on .todo-list li >> nth=0 >> .toggle
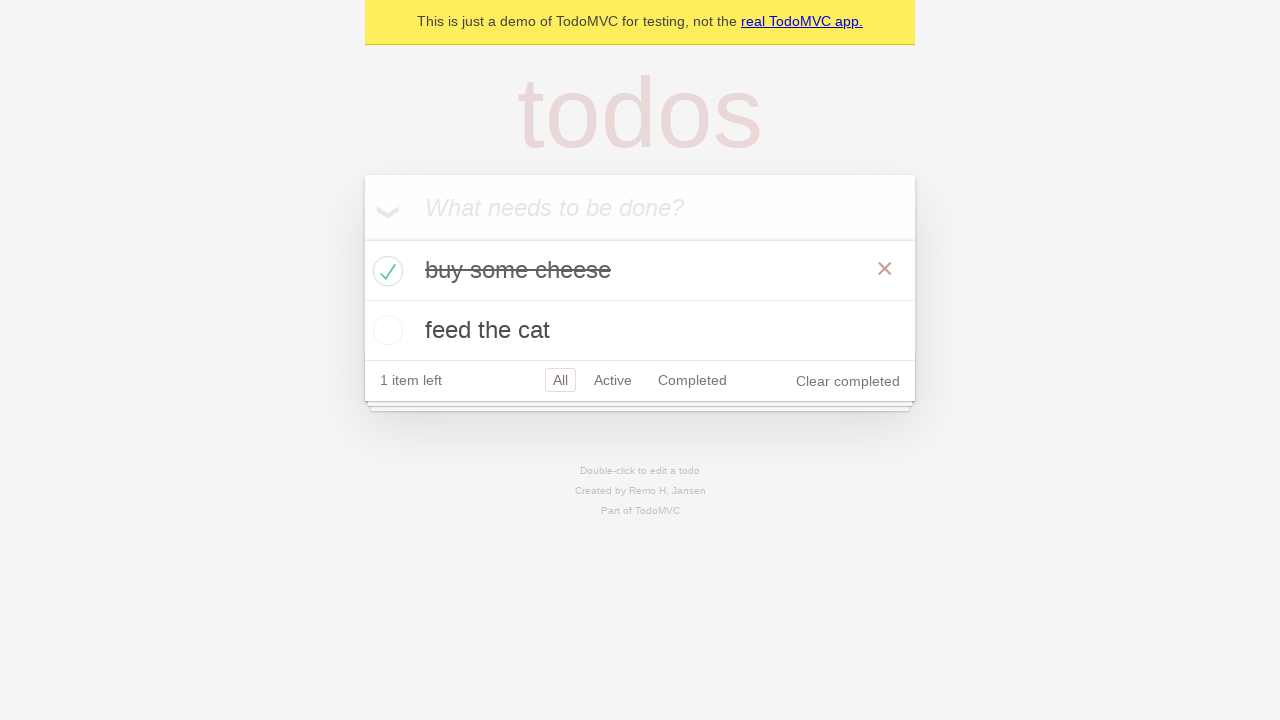

Checked toggle checkbox for second todo item 'feed the cat' at (385, 330) on .todo-list li >> nth=1 >> .toggle
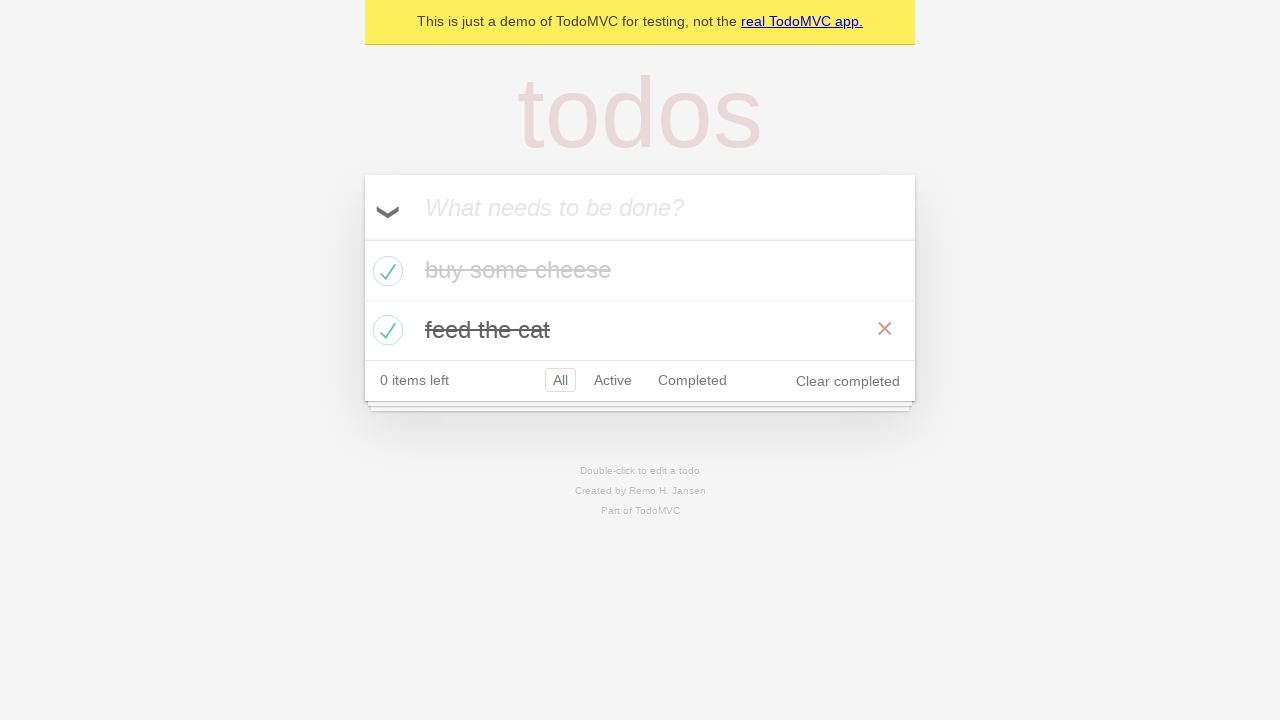

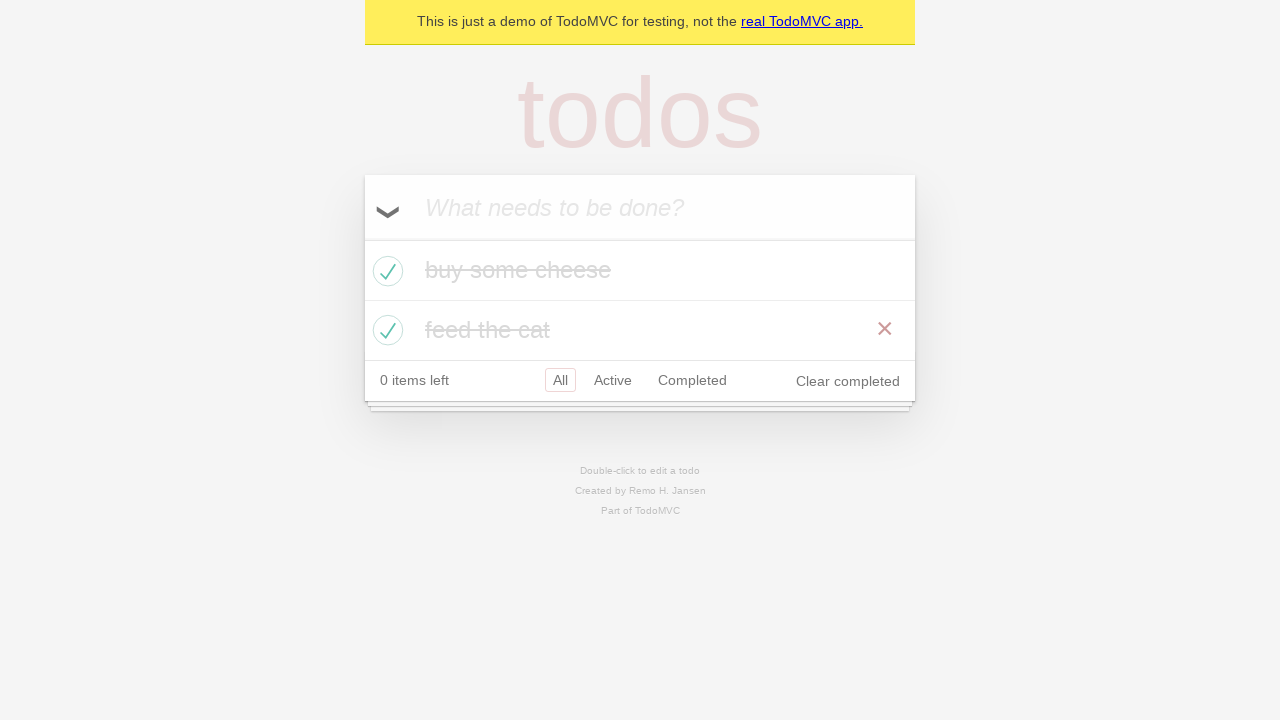